Tests keyboard interaction by clicking on First Name field and pressing Tab to move focus to Last Name field

Starting URL: https://demoqa.com/automation-practice-form

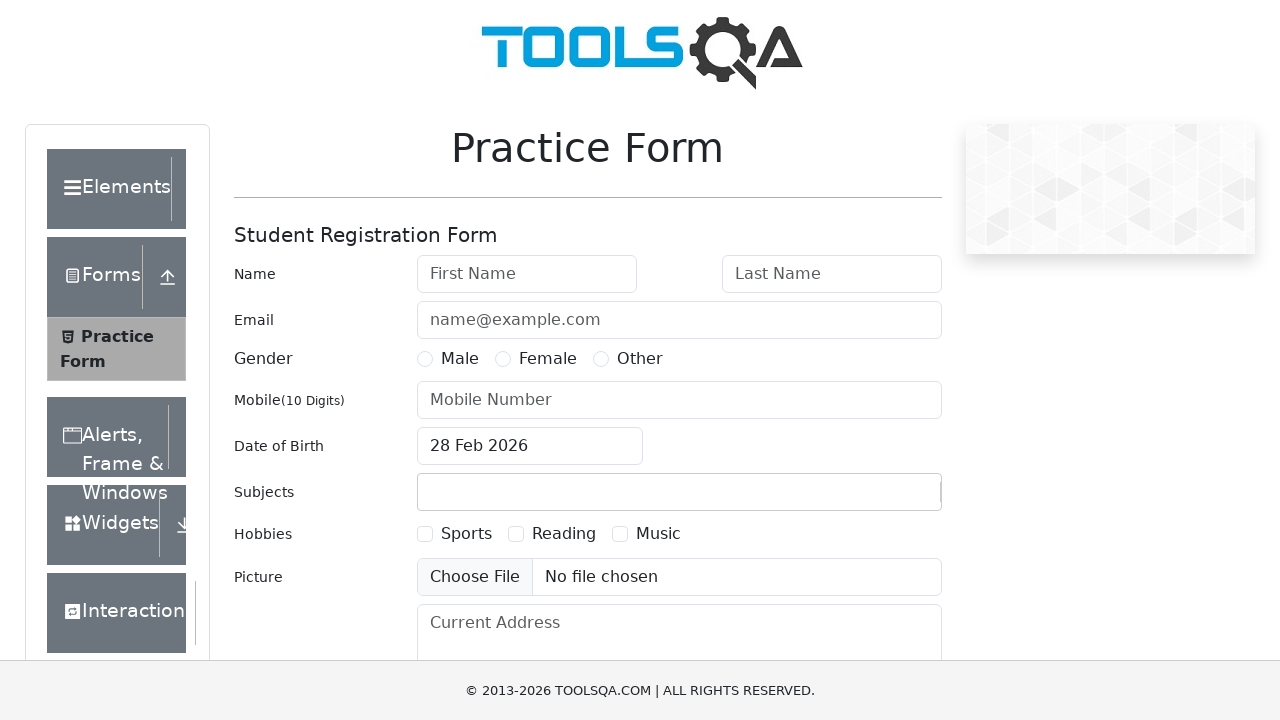

Clicked on First Name field at (527, 274) on internal:attr=[placeholder="First Name"i]
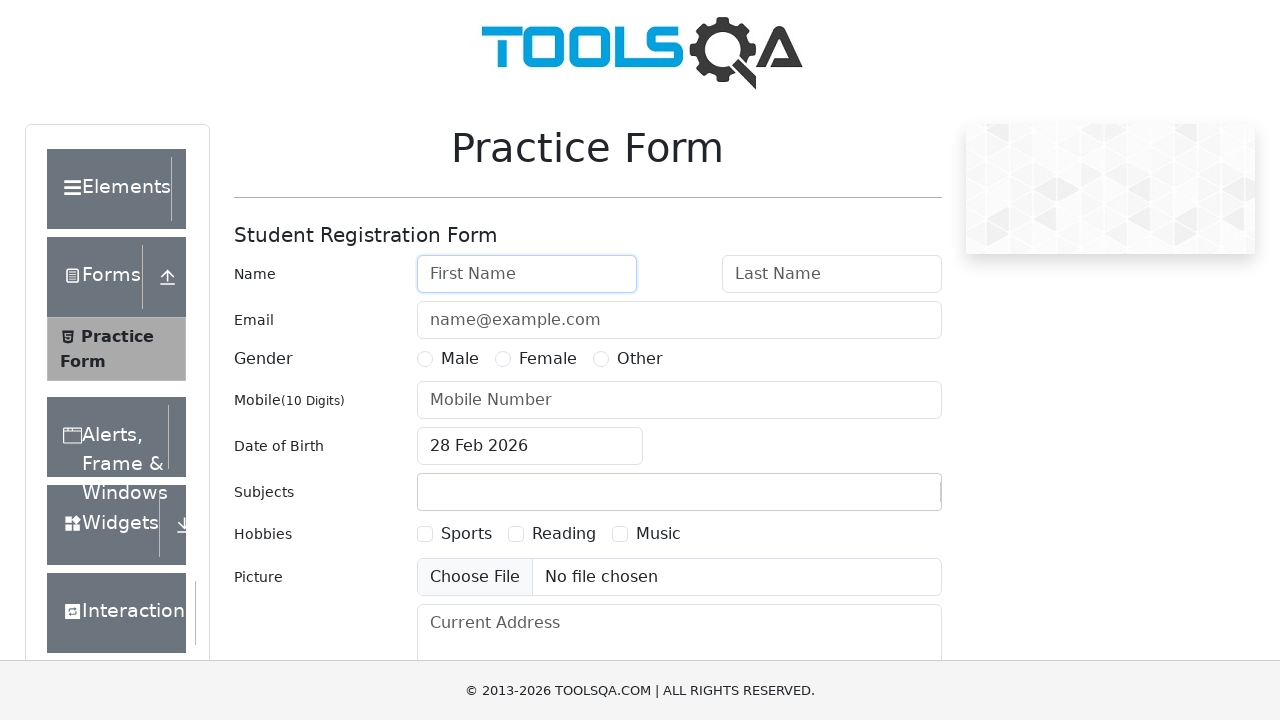

Pressed Tab to move focus to Last Name field
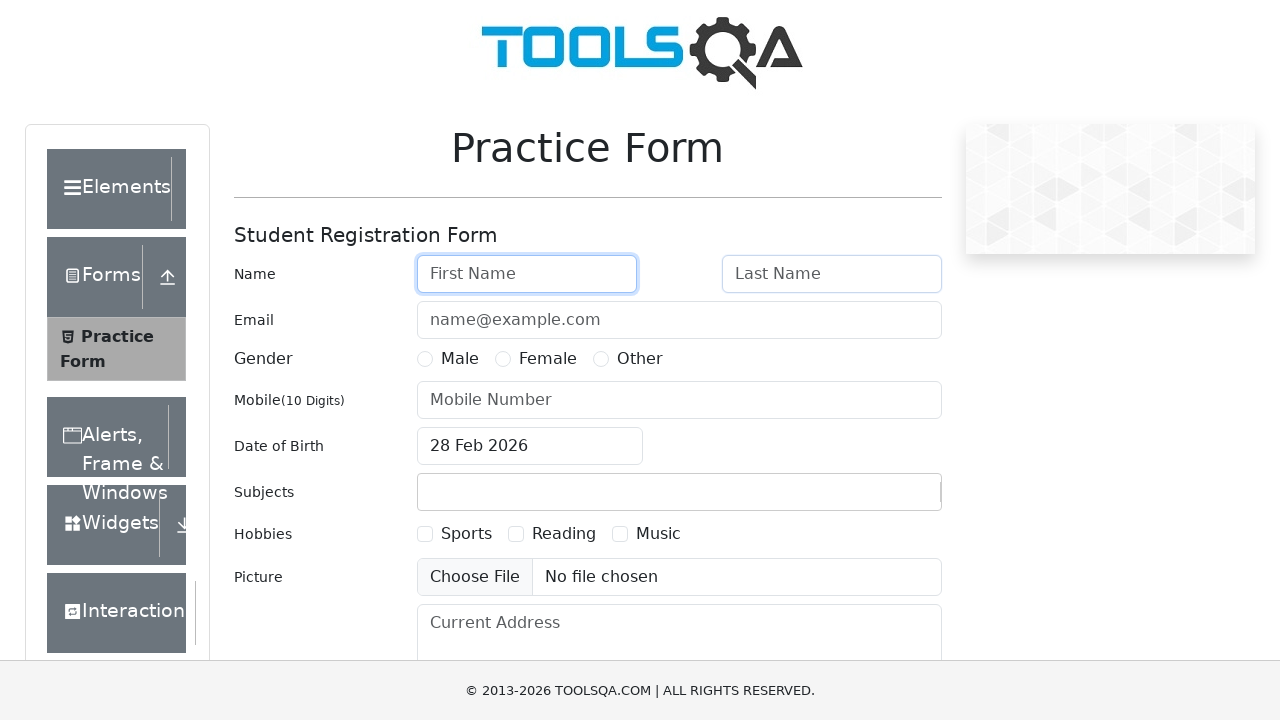

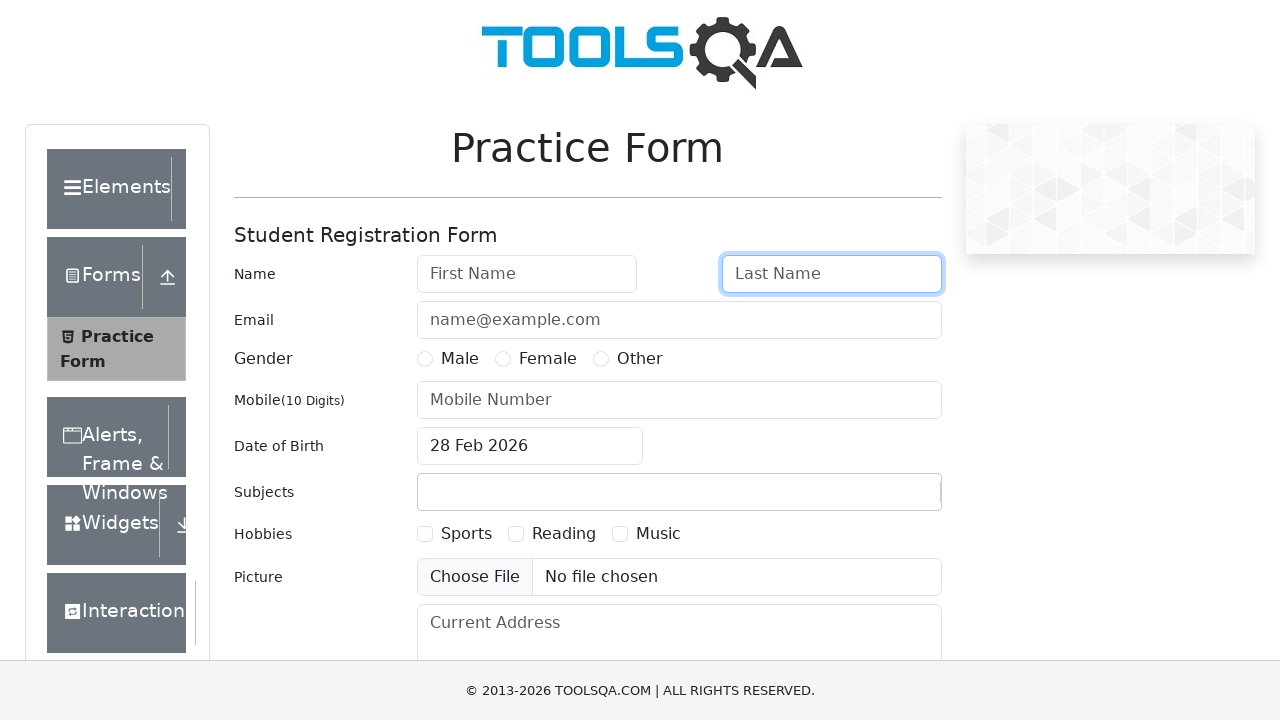